Tests dropdown functionality by selecting an option by value and comparing all options against expected values

Starting URL: https://omayo.blogspot.com/

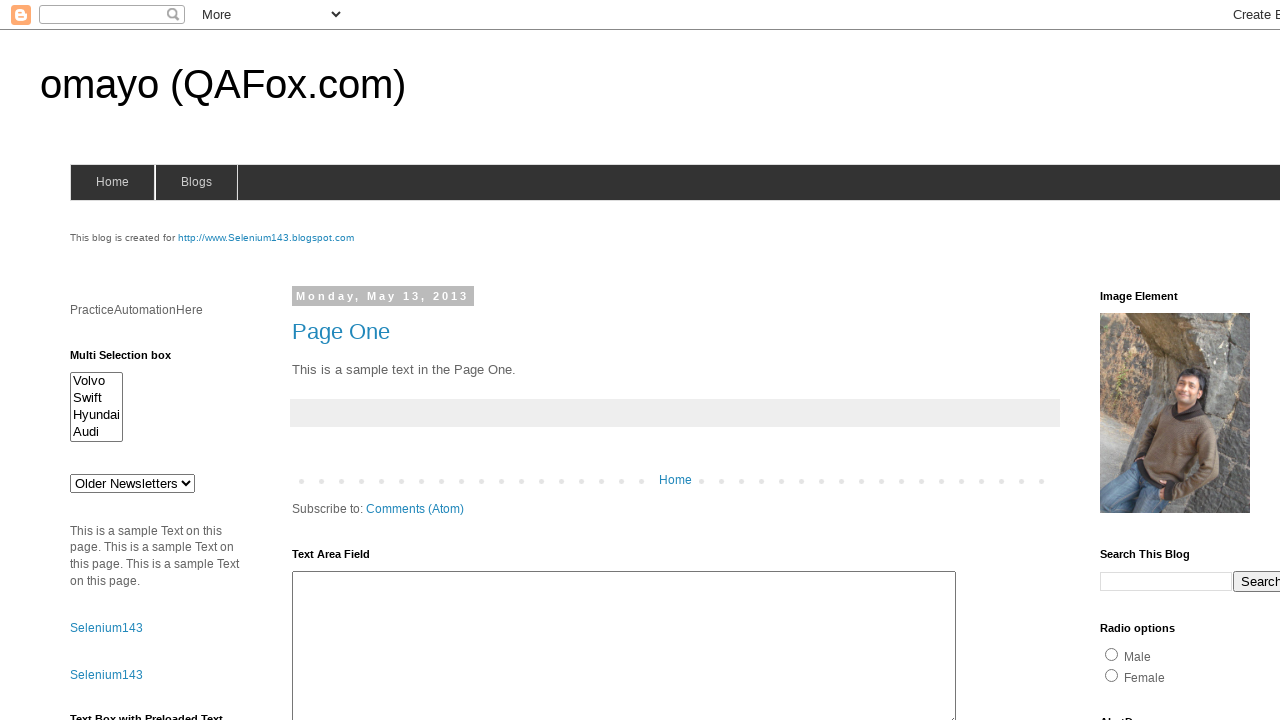

Located dropdown element with id 'drop1'
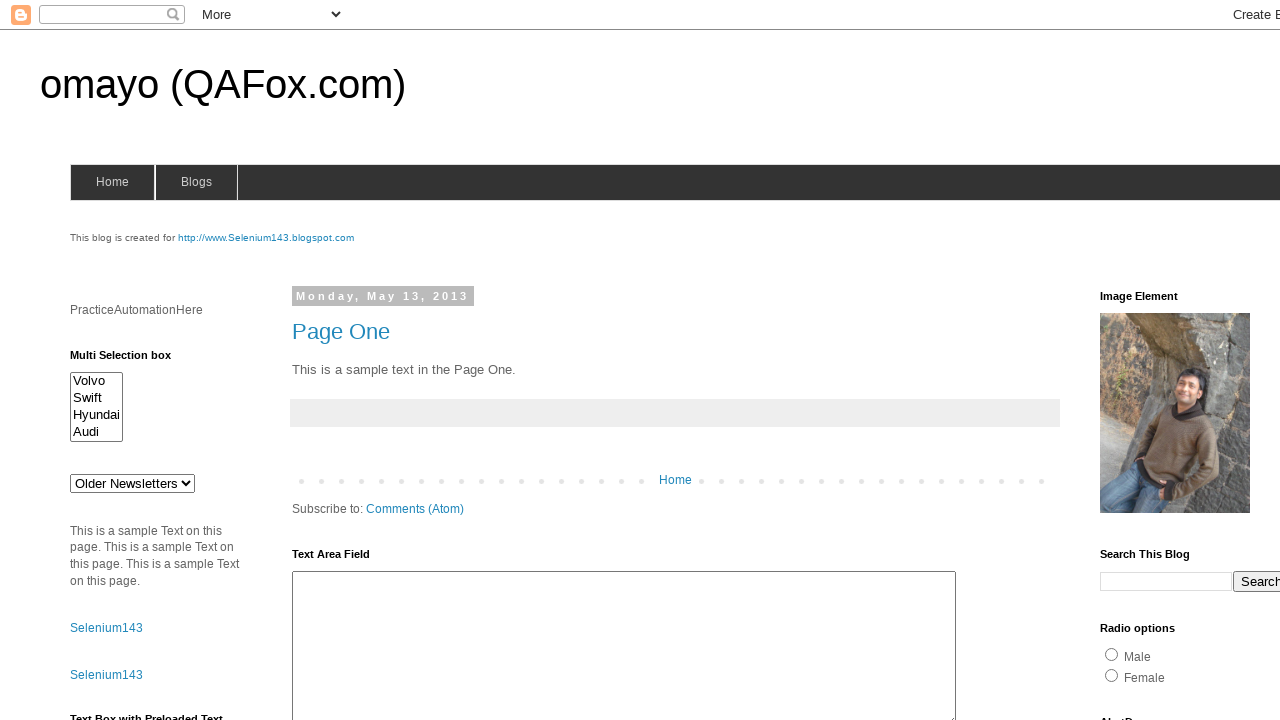

Retrieved default selected option: Older Newsletters

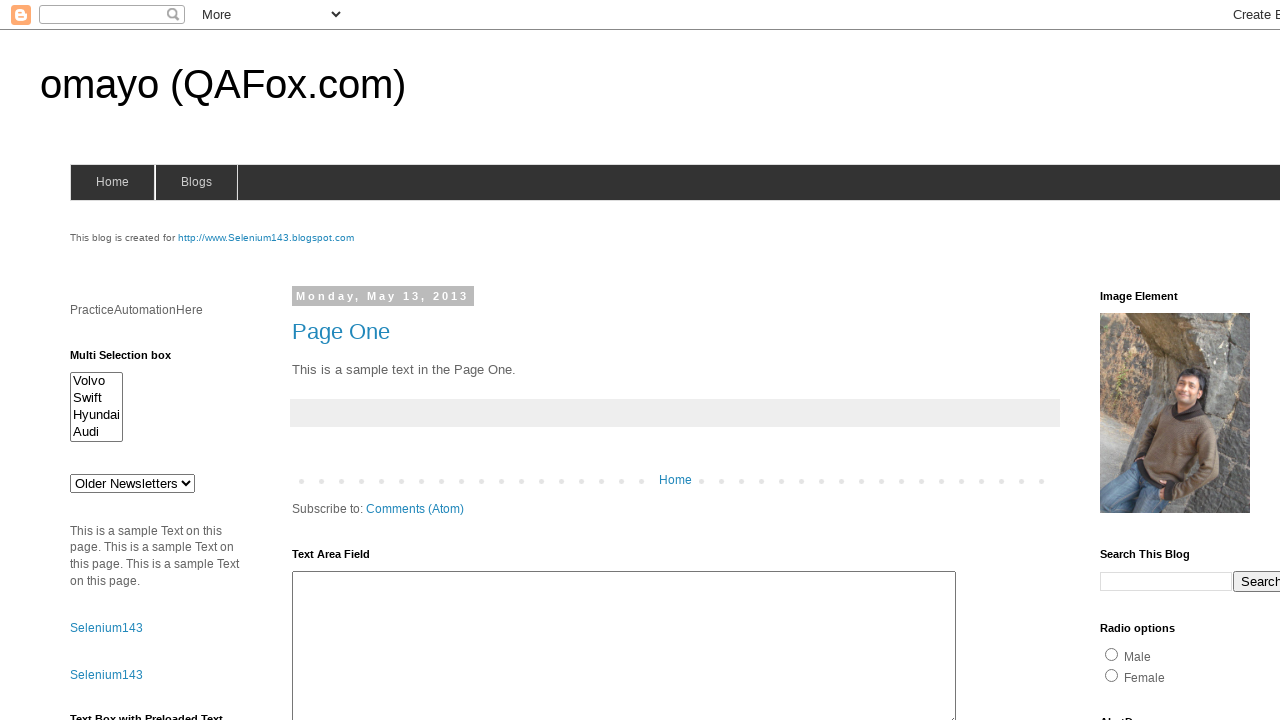

Retrieved all dropdown options (5 options found)
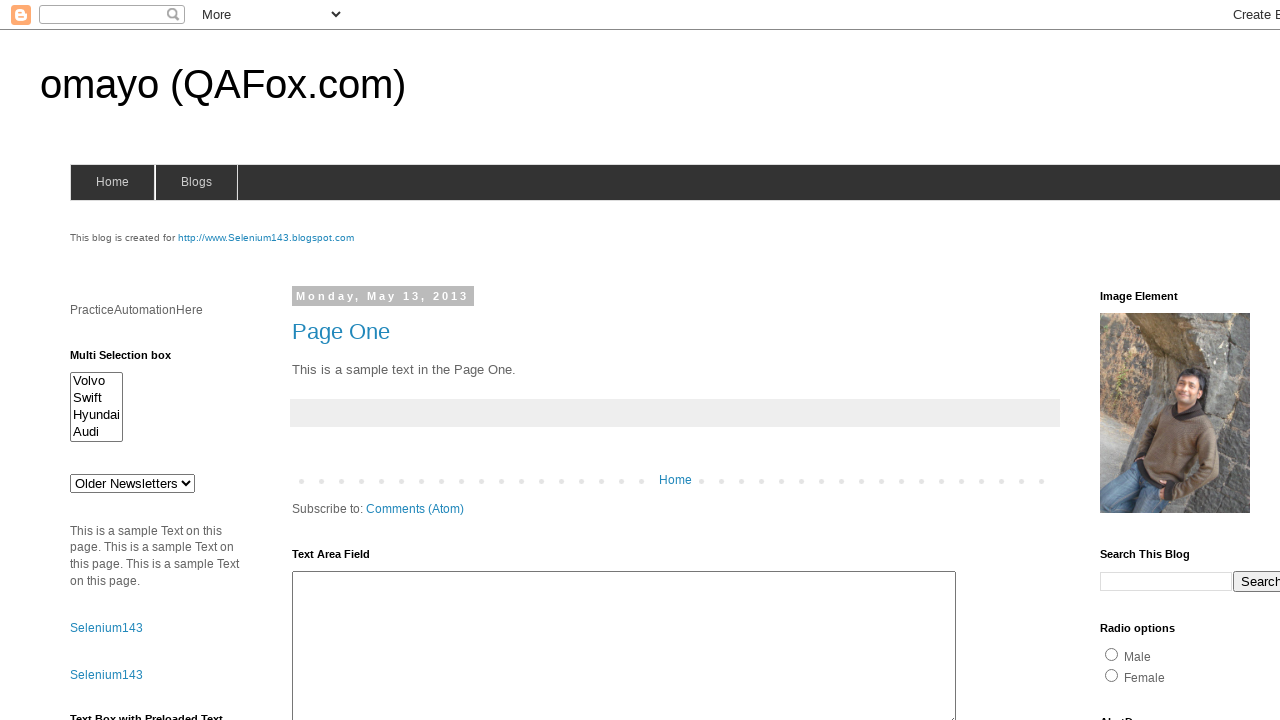

Selected dropdown option with value 'def' on select#drop1
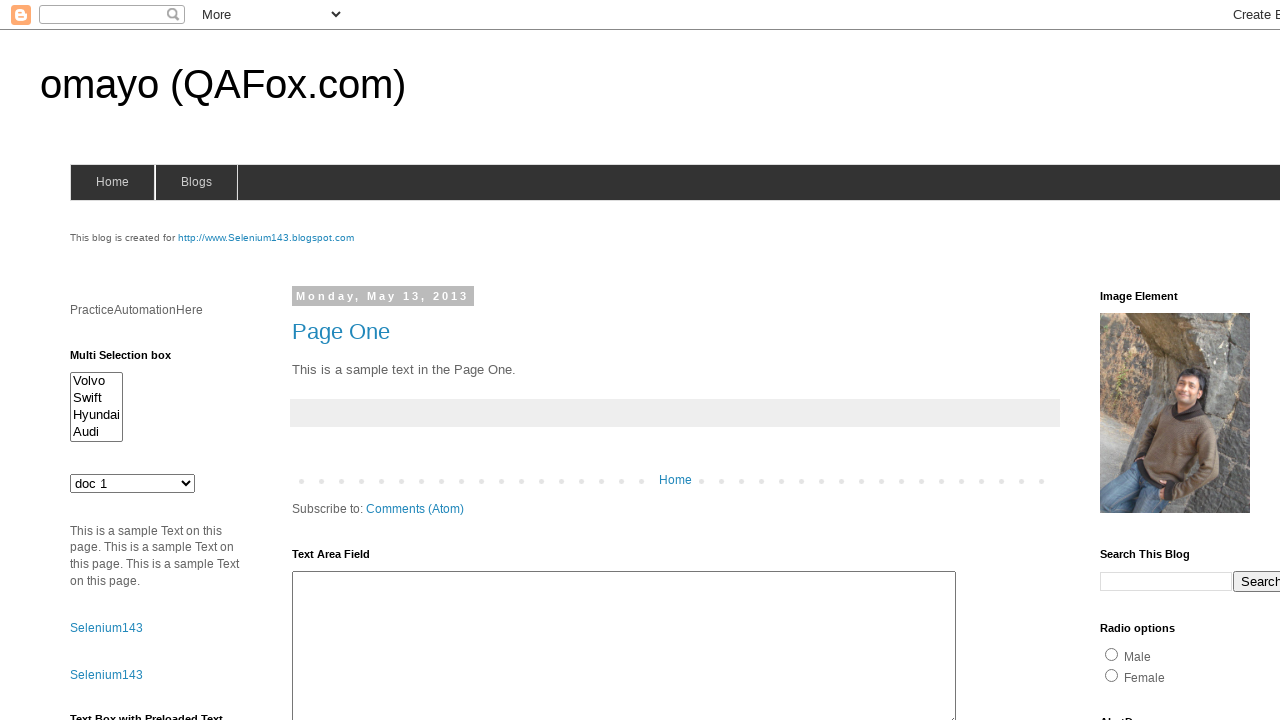

Option 0 mismatch - Actual: 'Older Newsletters
' vs Expected: 'Older Newsletters'
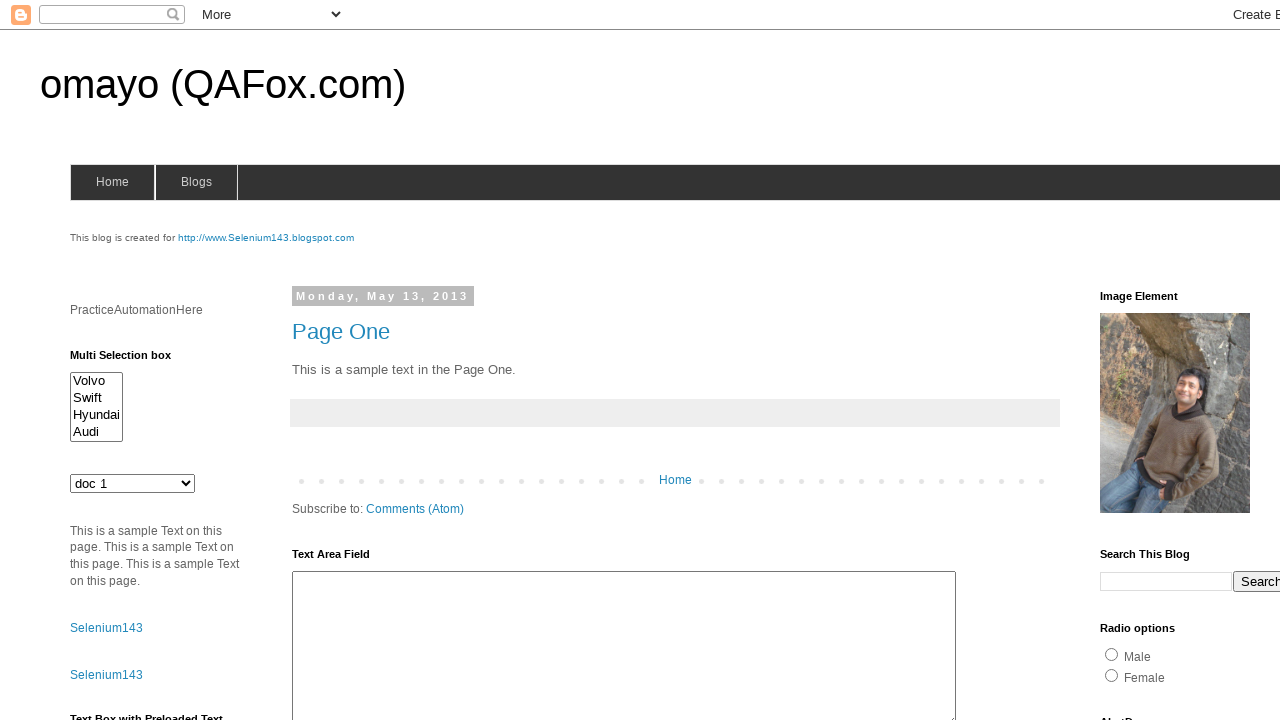

Option 1 mismatch - Actual: 'doc 1
' vs Expected: 'doc 1'
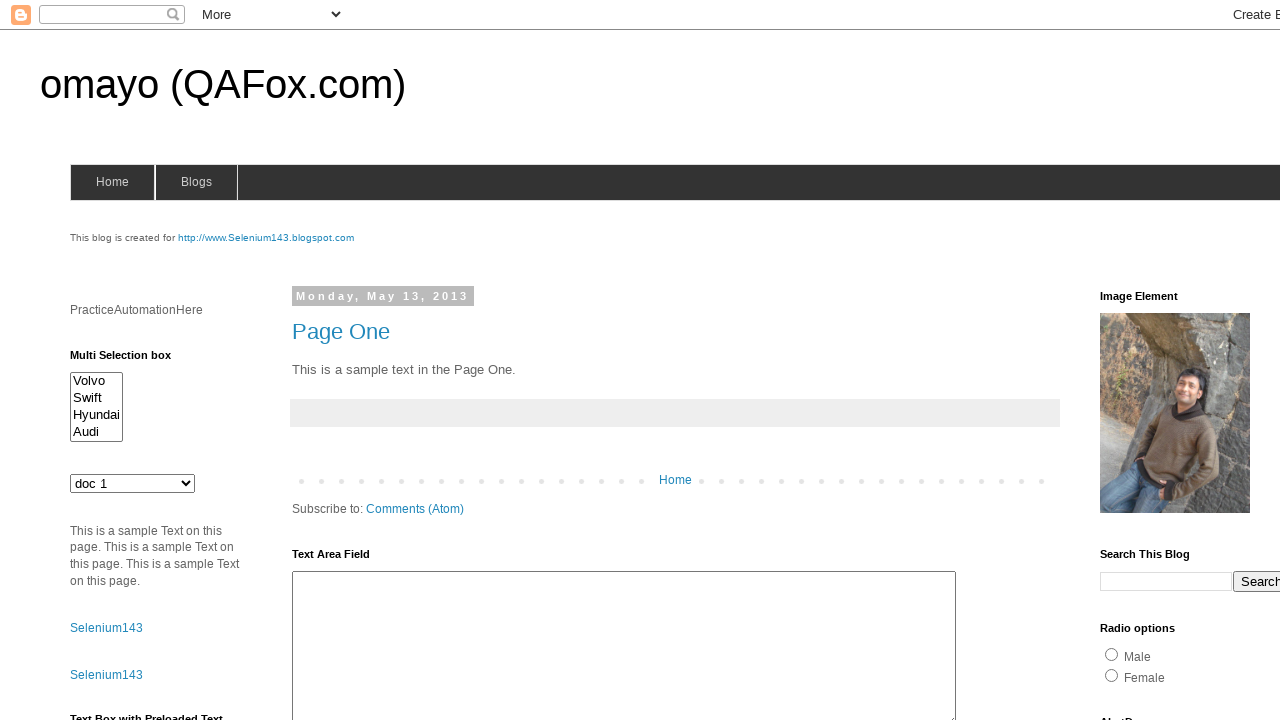

Option 2 mismatch - Actual: 'doc 2
' vs Expected: 'doc 2'
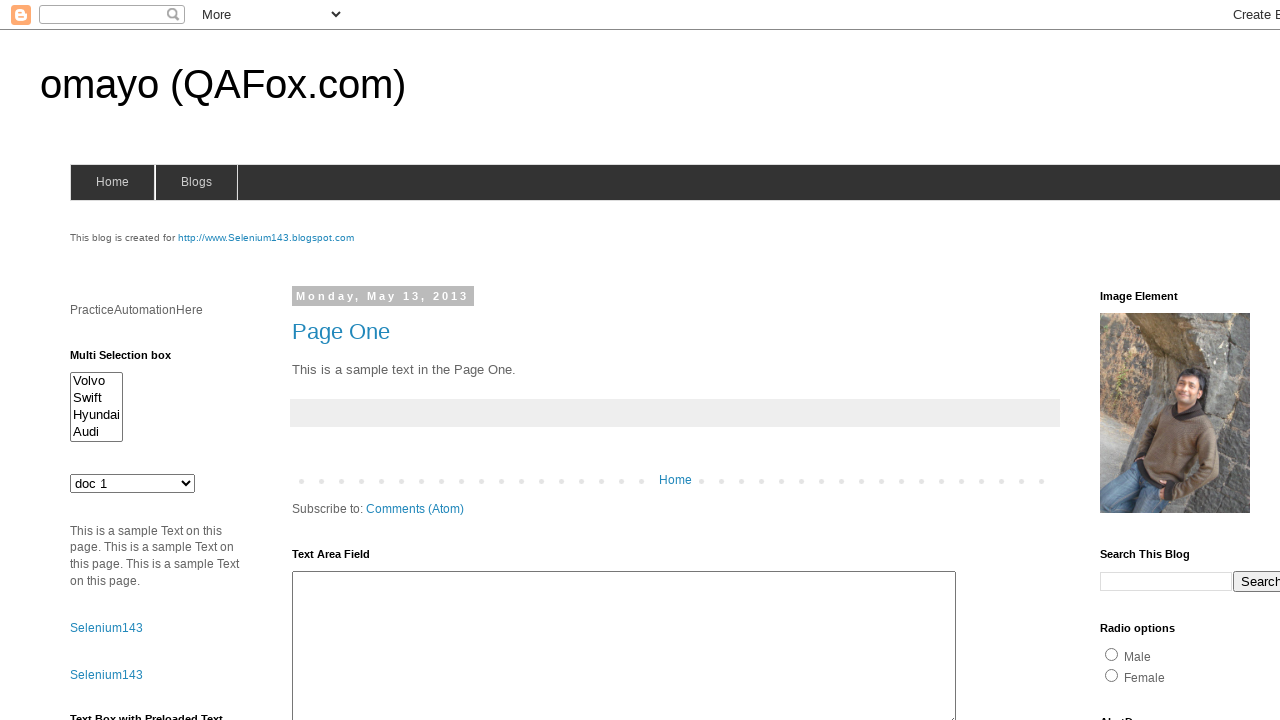

Option 3 mismatch - Actual: 'doc 3
' vs Expected: 'doc 3'
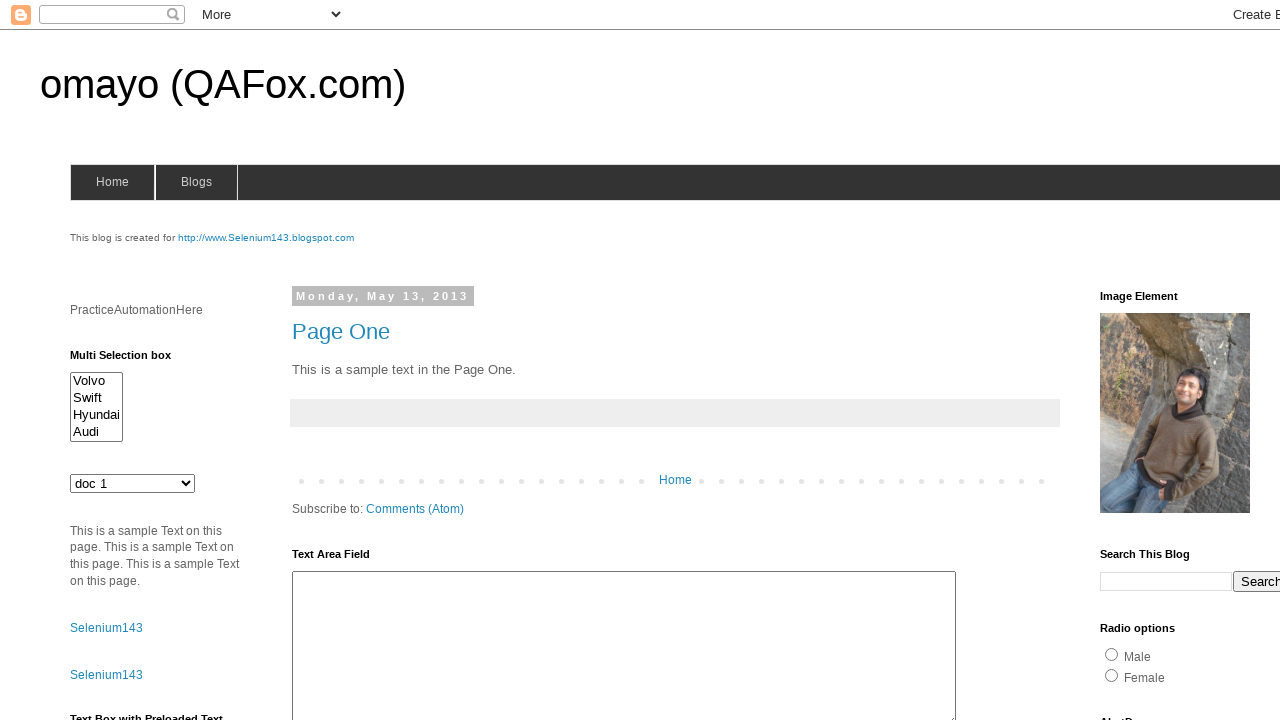

Option 4 mismatch - Actual: 'doc 4
' vs Expected: 'doc 4'
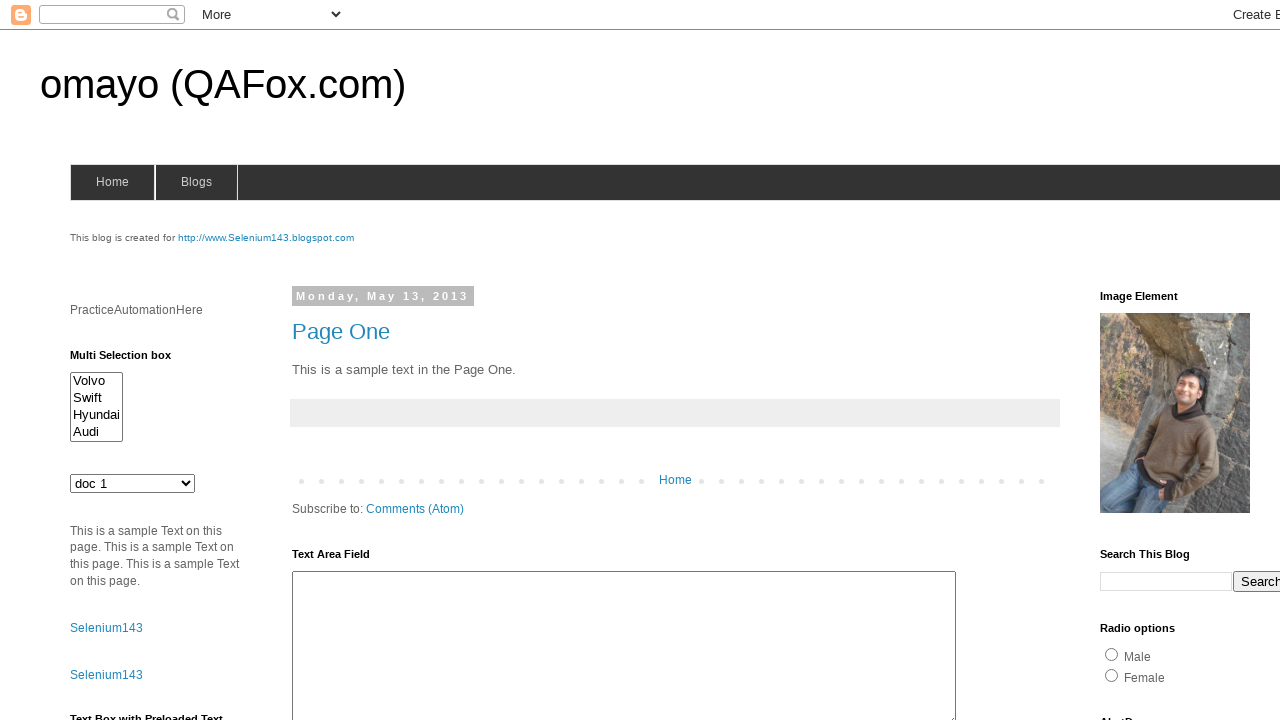

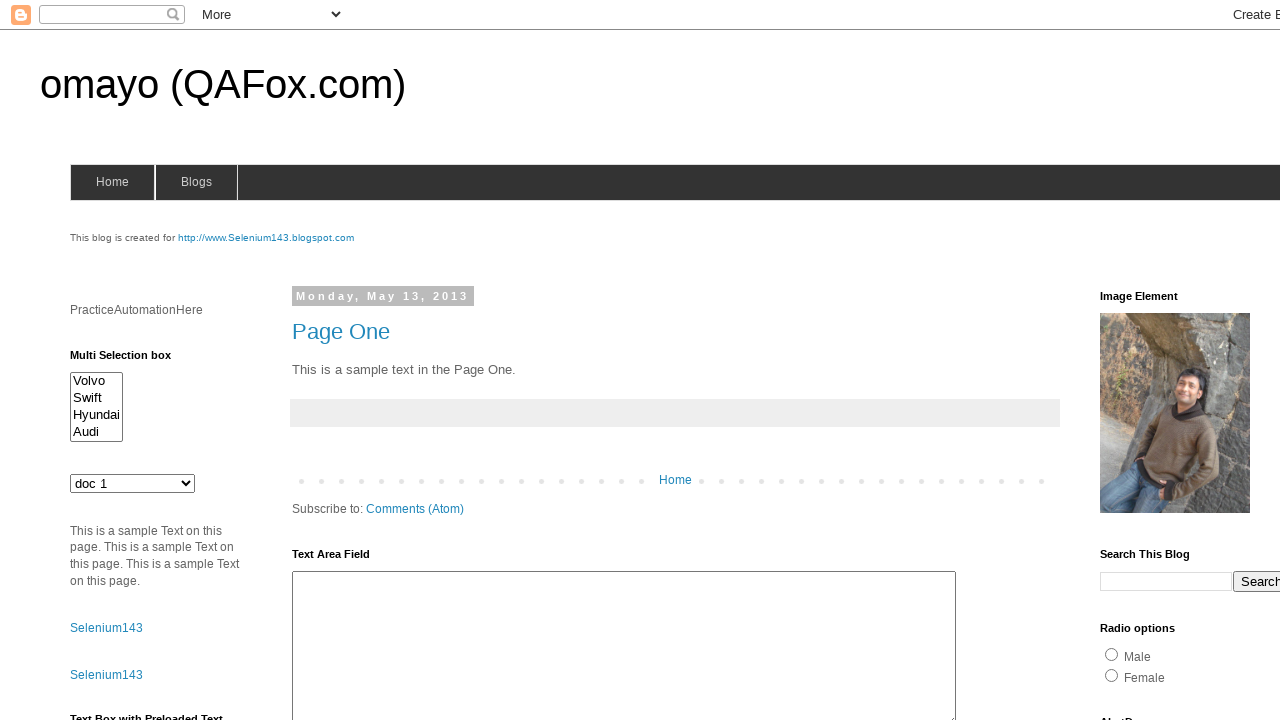